Tests form interaction on an Angular practice page by checking a checkbox, selecting a dropdown option, clicking a radio button, filling a password field, submitting the form, and then navigating to shop to add a product to cart

Starting URL: https://rahulshettyacademy.com/angularpractice/

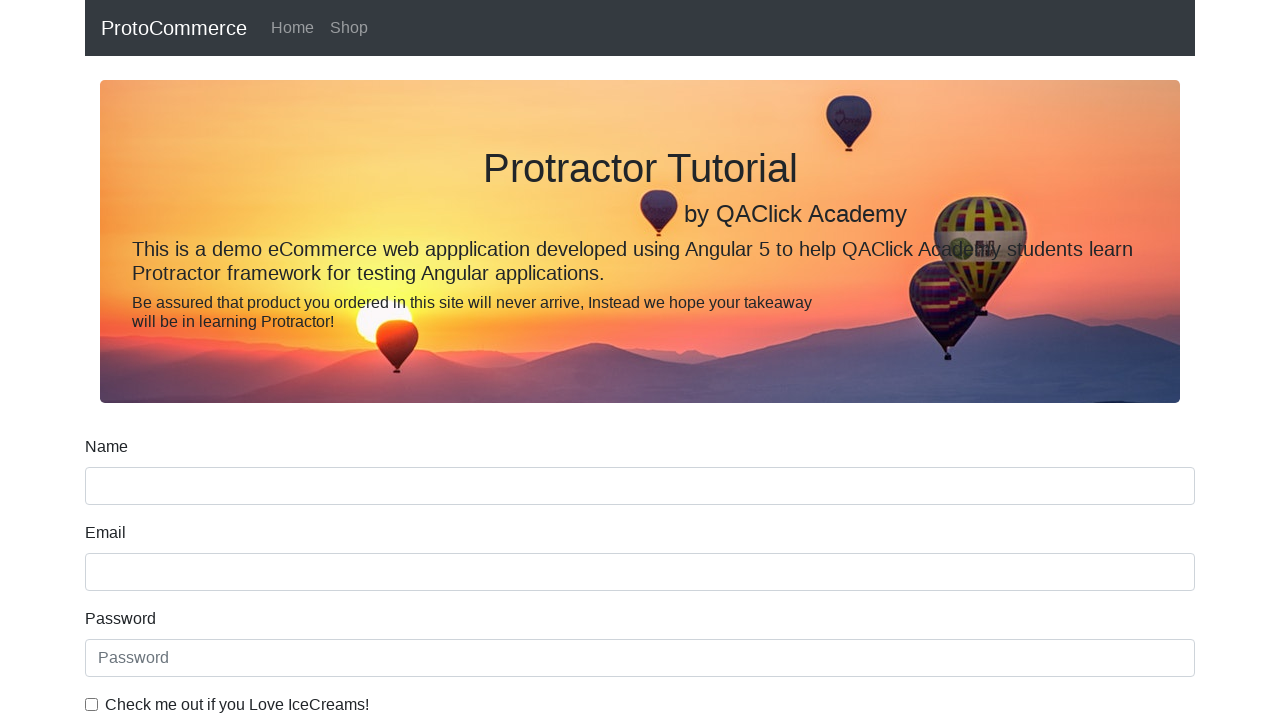

Checked the ice cream checkbox at (92, 704) on internal:label="Check me out if you Love IceCreams!"i
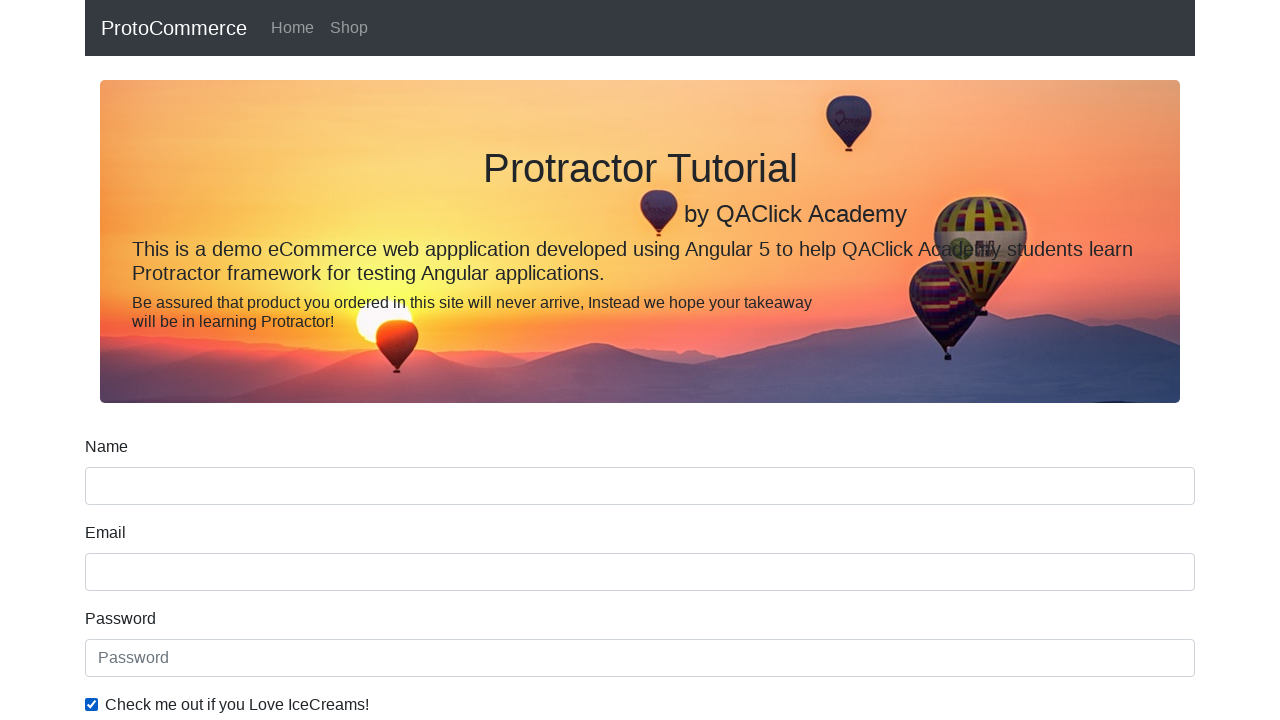

Selected 'Female' from Gender dropdown on internal:label="Gender"i
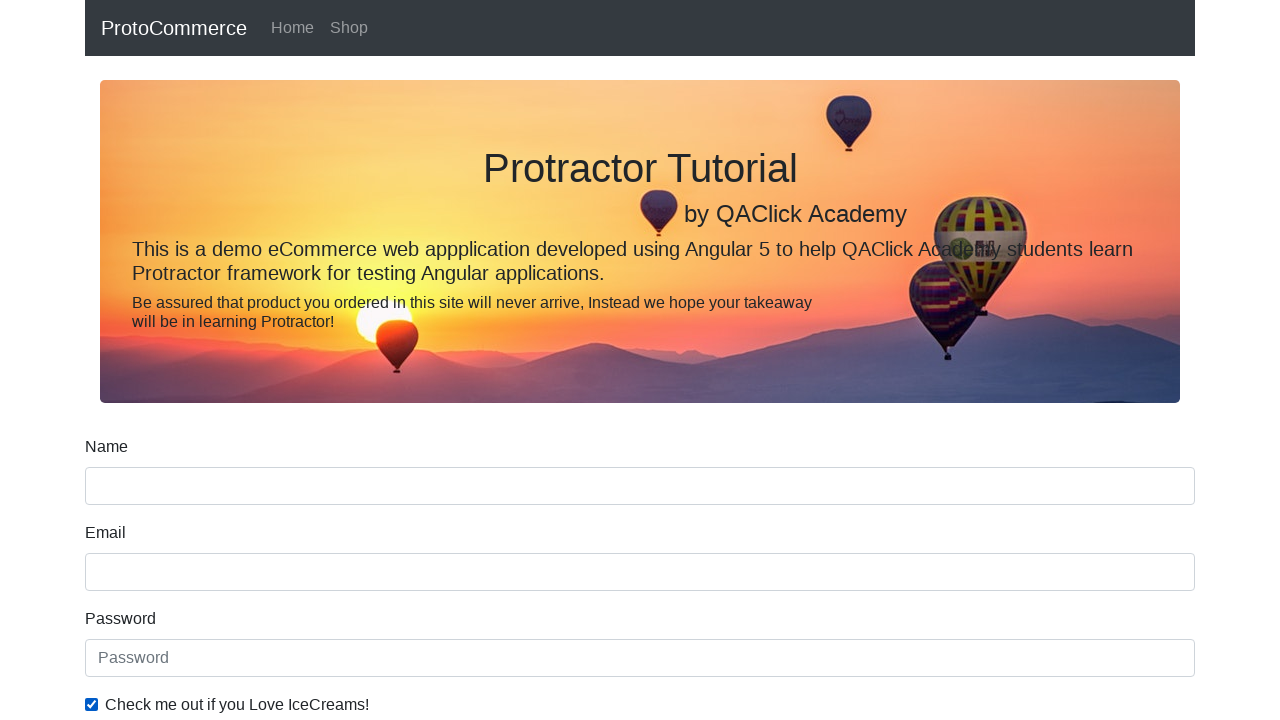

Clicked on Employed radio button at (326, 360) on internal:label="Employed"i
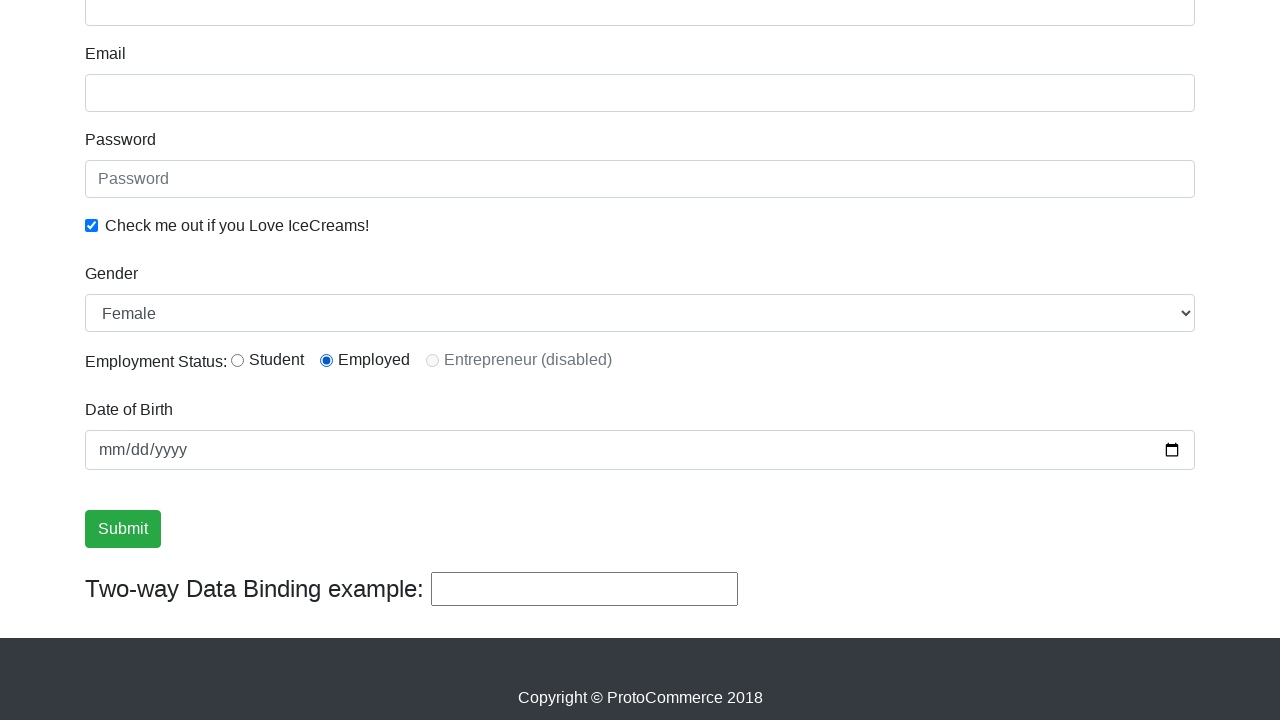

Filled password field with 'test@123' on internal:attr=[placeholder="Password"i]
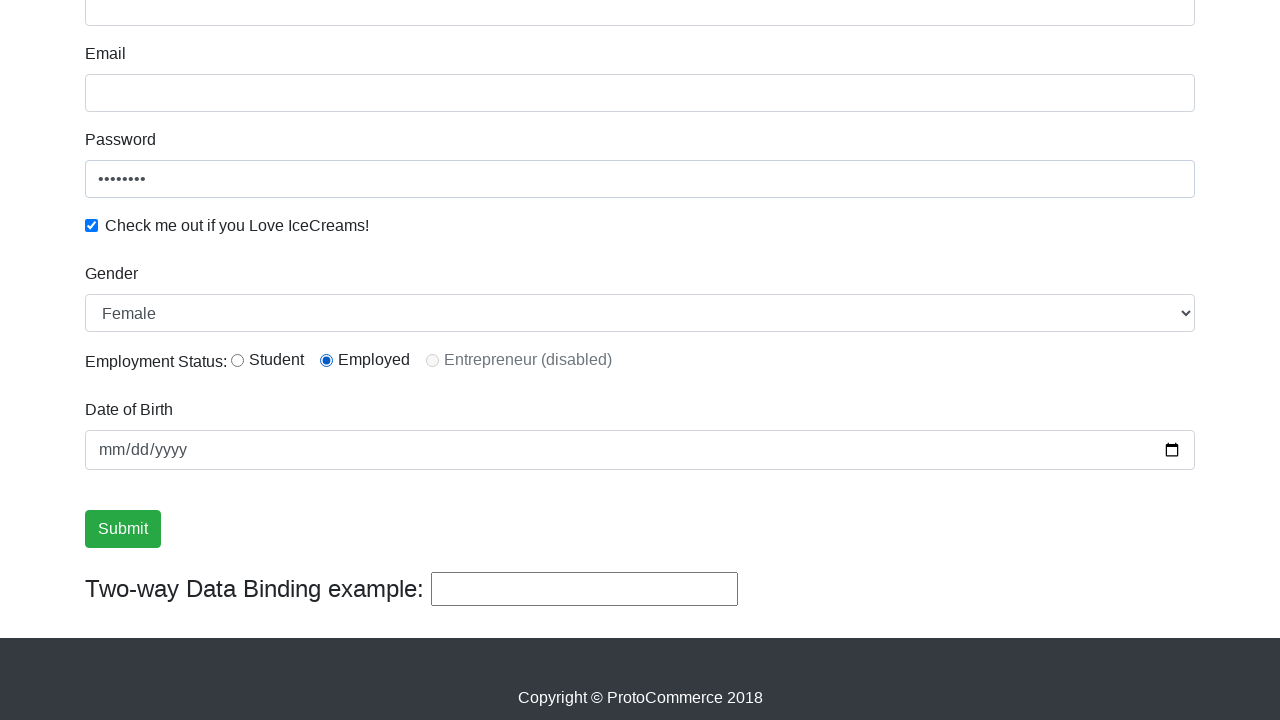

Clicked Submit button to submit the form at (123, 529) on internal:role=button[name="Submit"i]
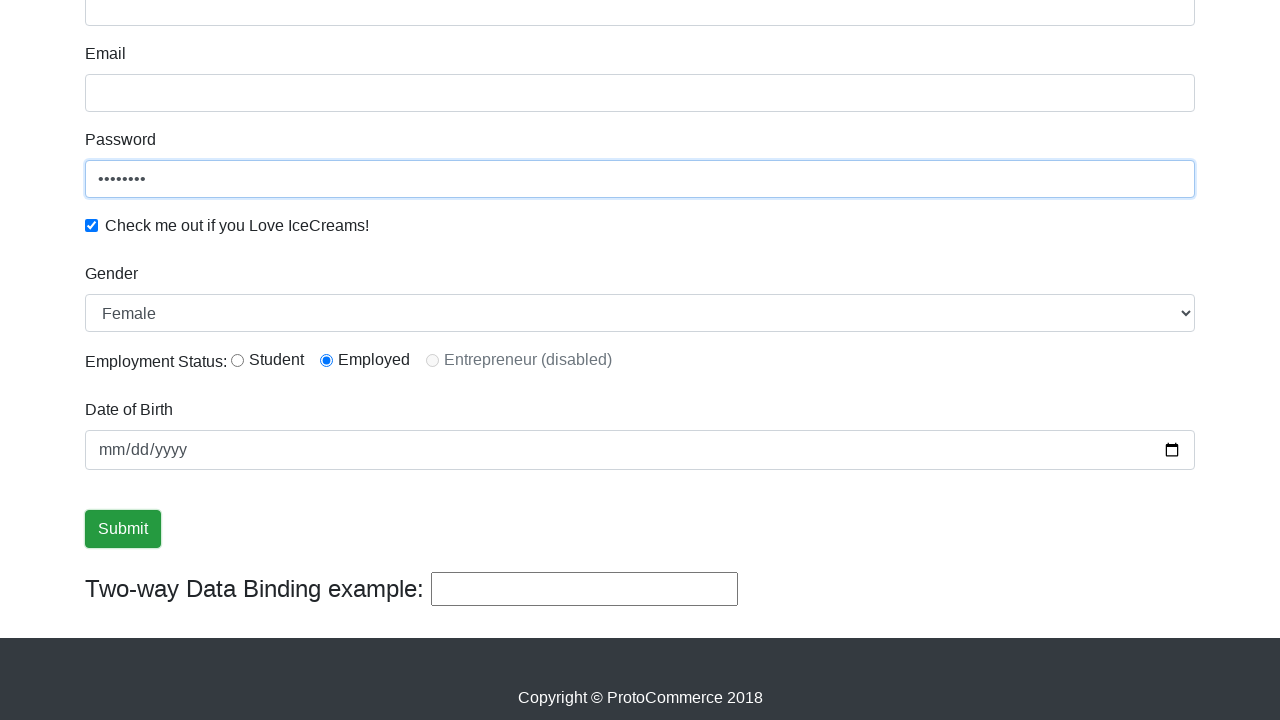

Success message appeared confirming form submission
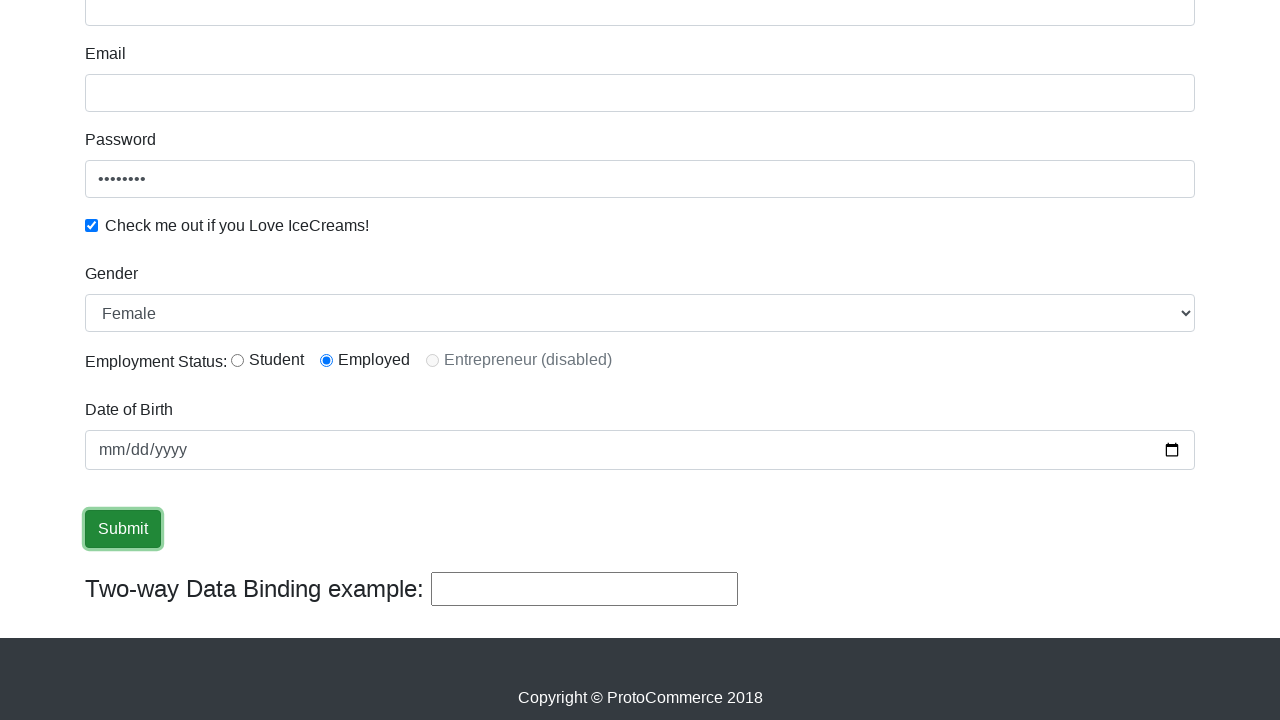

Clicked on Shop link to navigate to shop page at (349, 28) on internal:role=link[name="Shop"i]
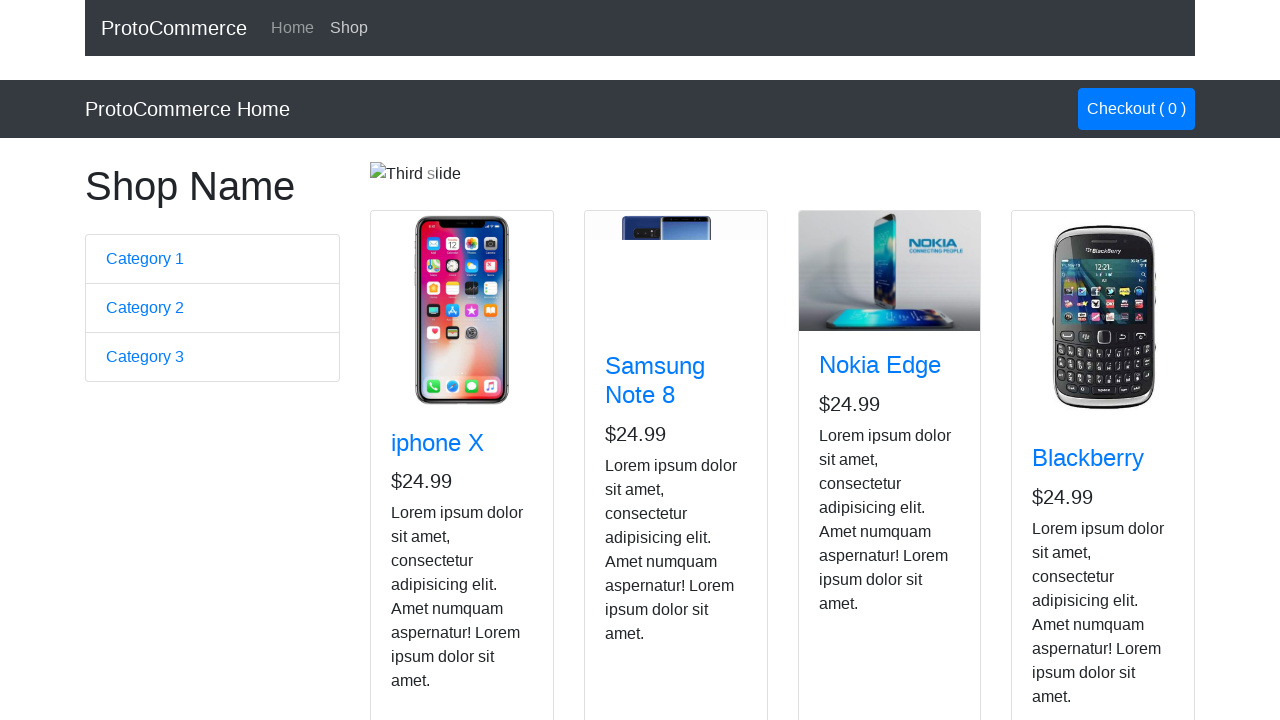

Added Nokia Edge product to cart by clicking its button at (854, 528) on app-card >> internal:has-text="Nokia Edge"i >> internal:role=button
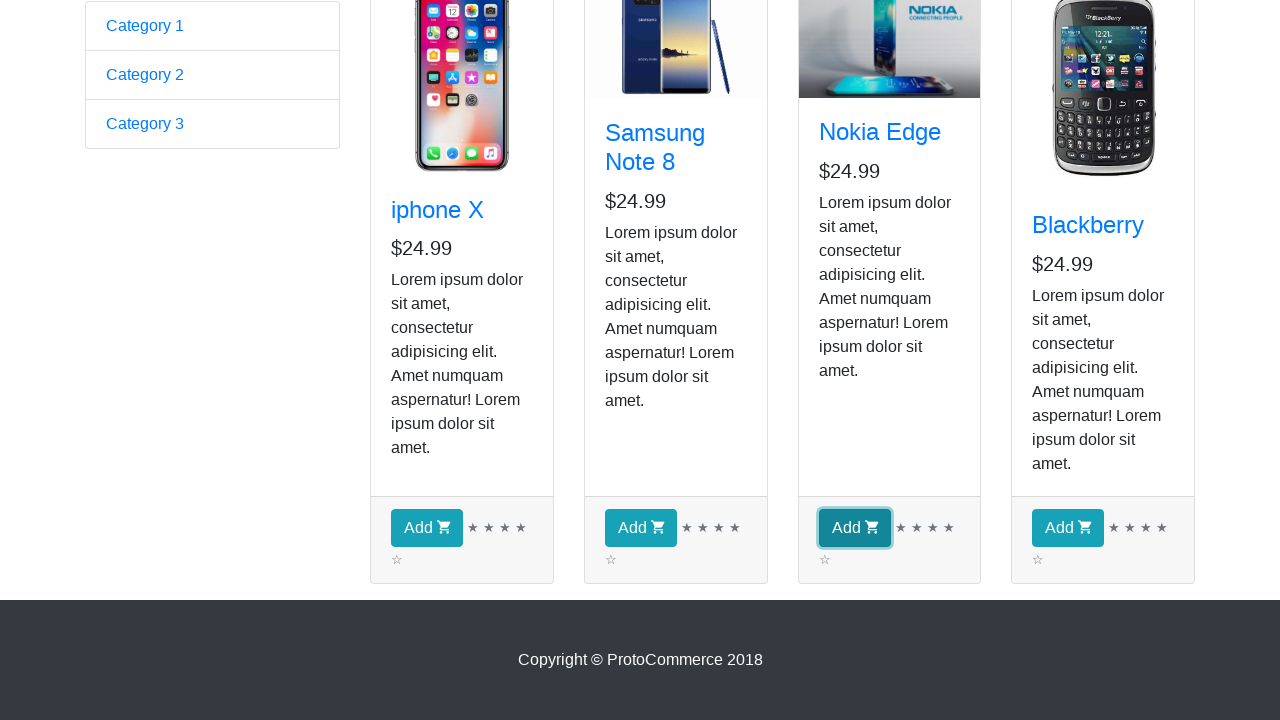

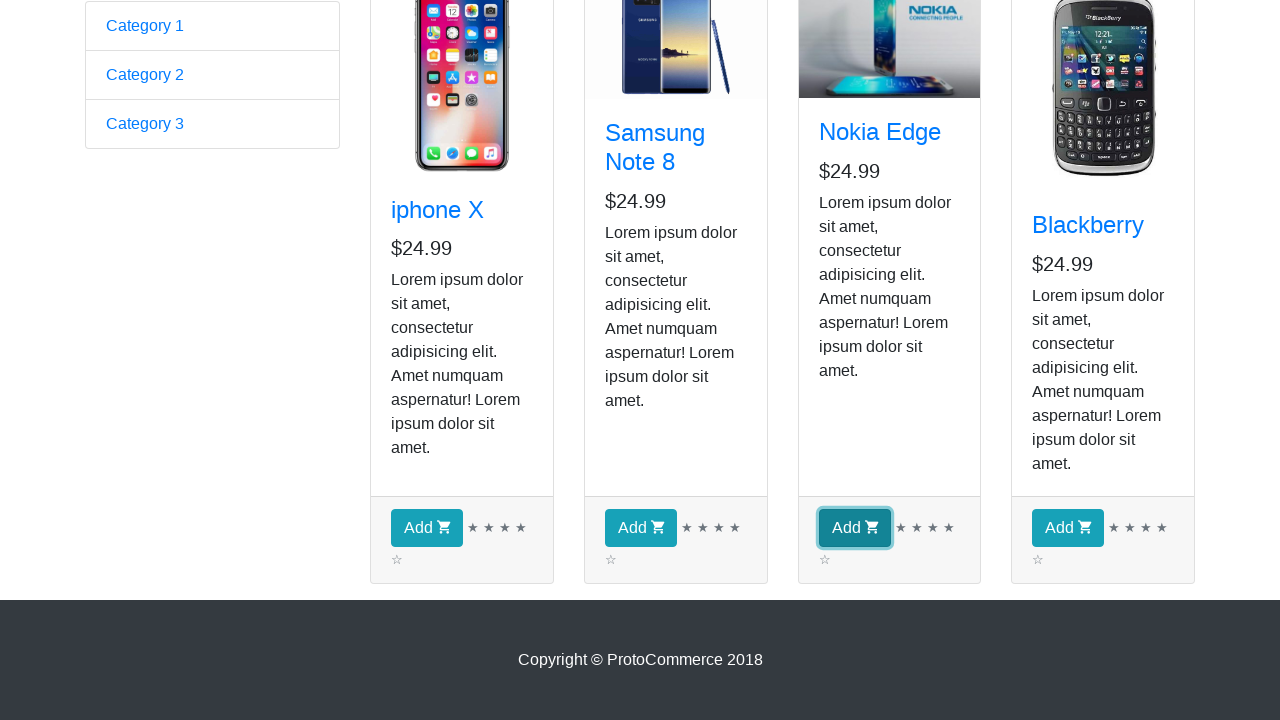